Tests dynamic content loading by clicking the Start button and verifying that "Hello World!" text appears on the page

Starting URL: https://the-internet.herokuapp.com/dynamic_loading/1

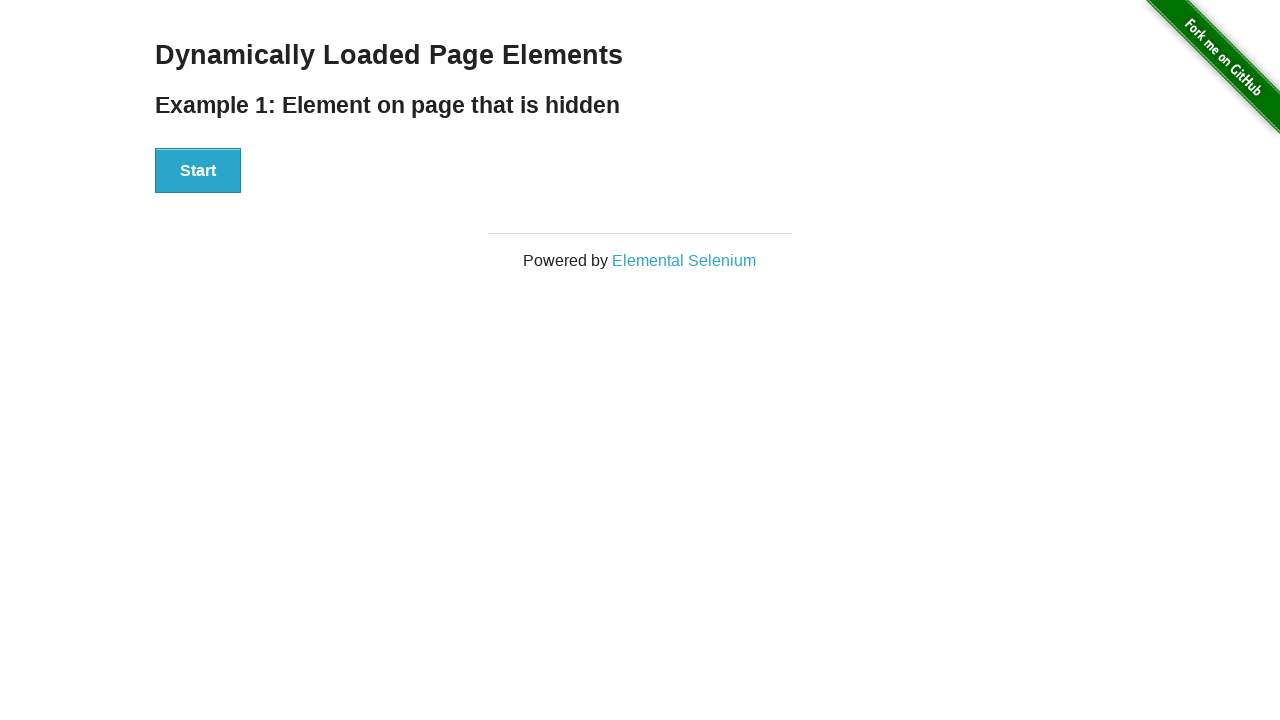

Clicked the Start button to trigger dynamic content loading at (198, 171) on xpath=//div[@id='start']/button
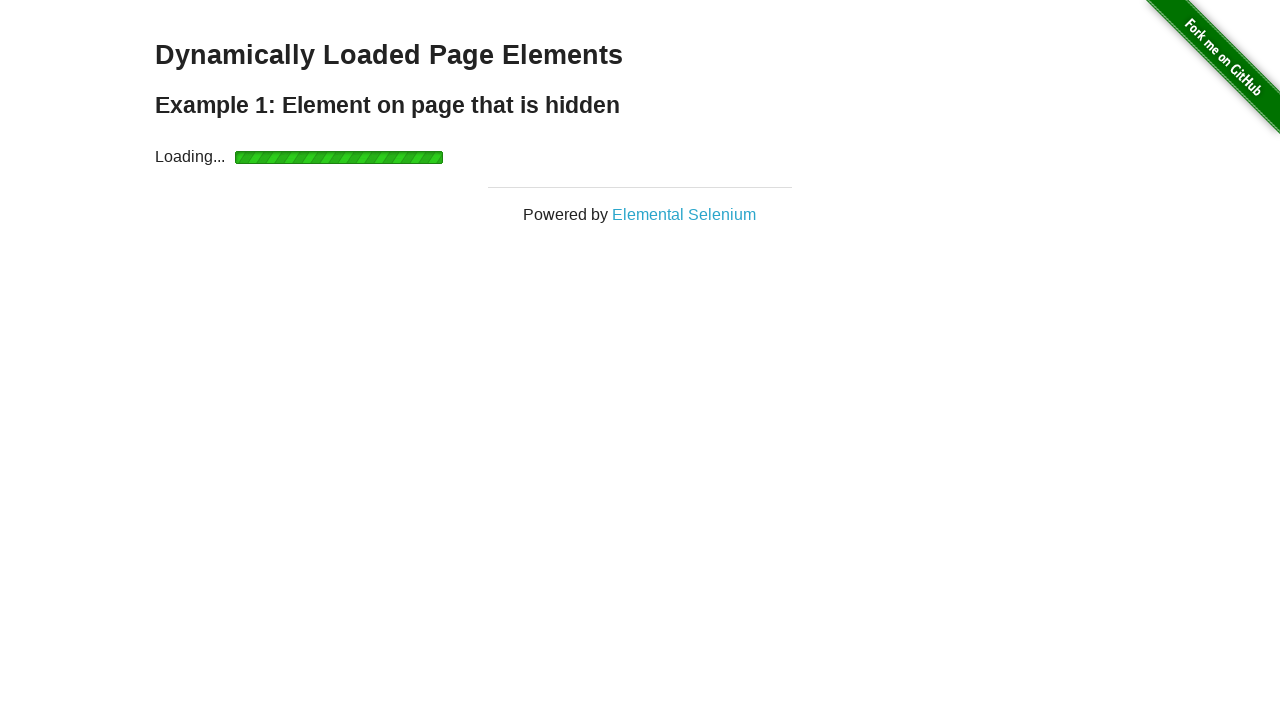

Waited for 'Hello World!' text to appear on the page
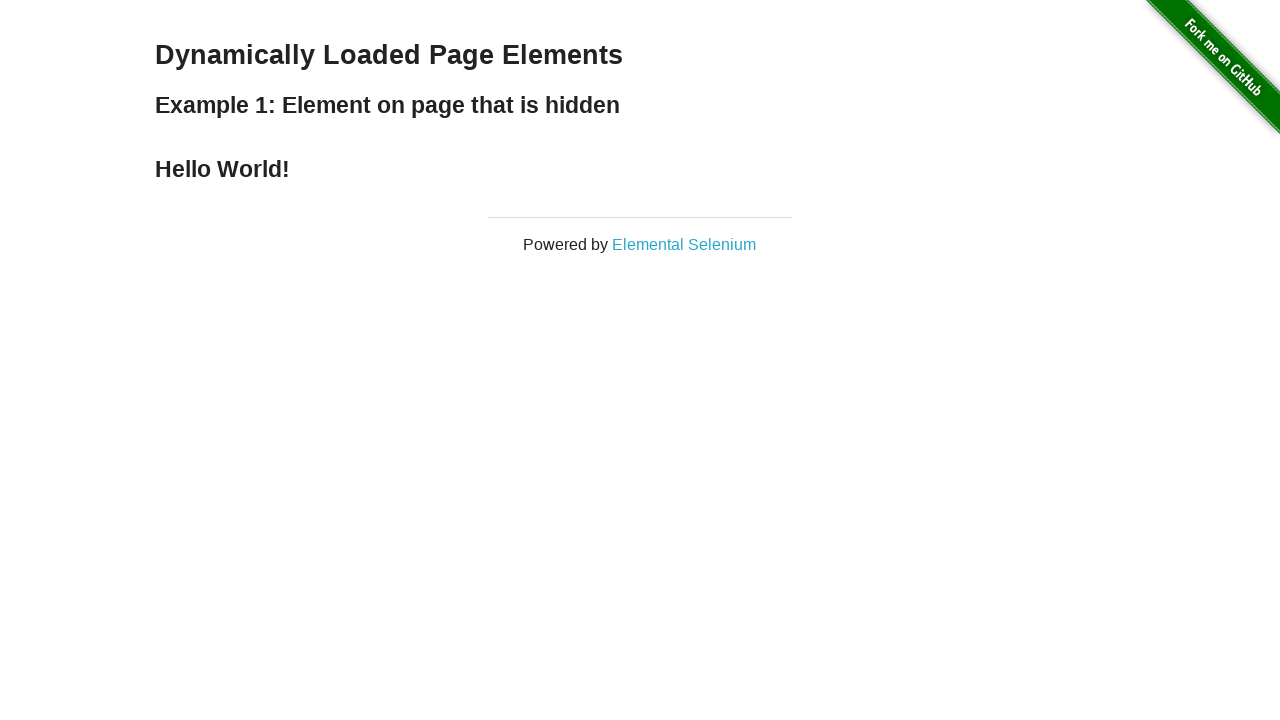

Located the 'Hello World!' element
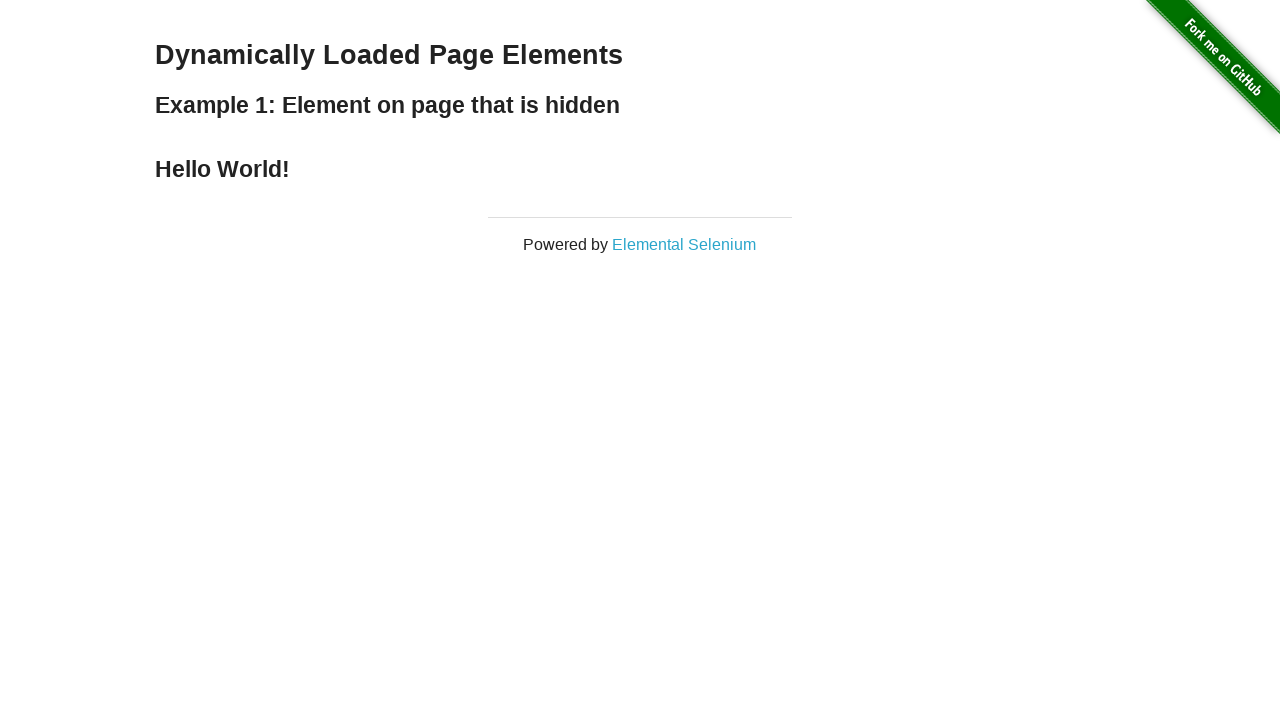

Verified that 'Hello World!' text is visible on the page
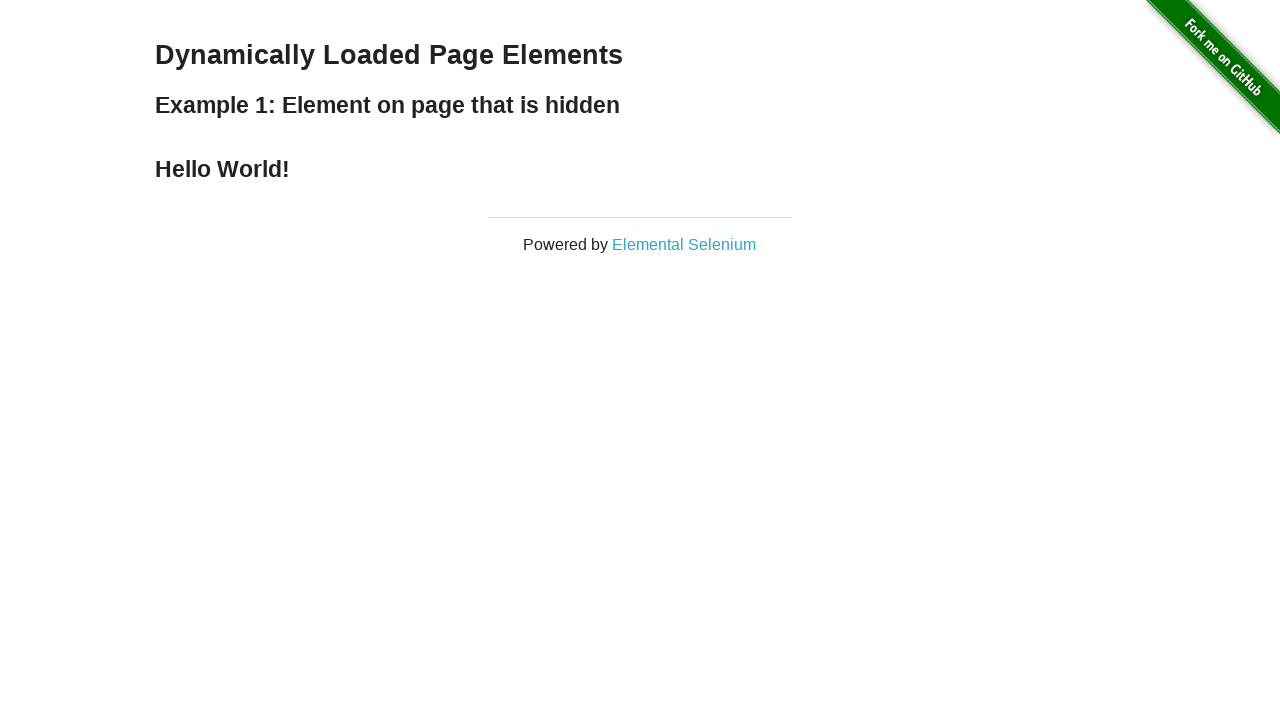

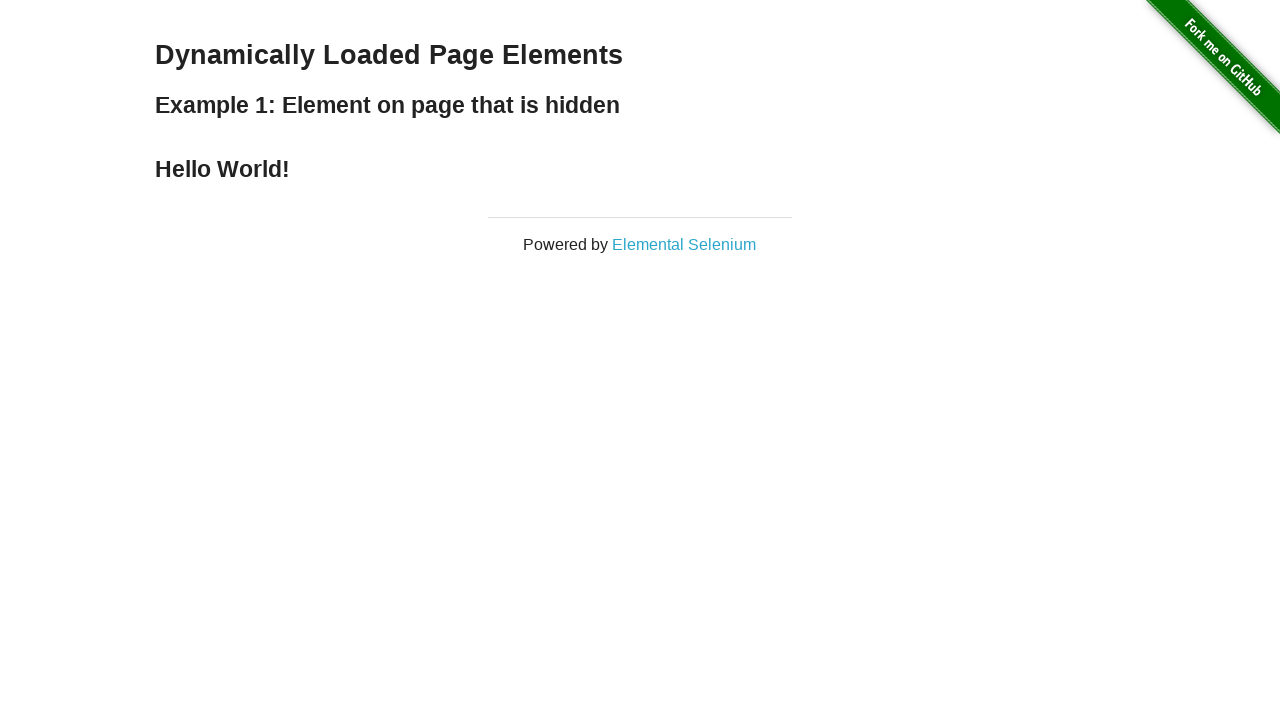